Tests a todo application by clicking on the first two list items, adding a new todo item with custom text, and verifying the item was added successfully.

Starting URL: https://lambdatest.github.io/sample-todo-app/

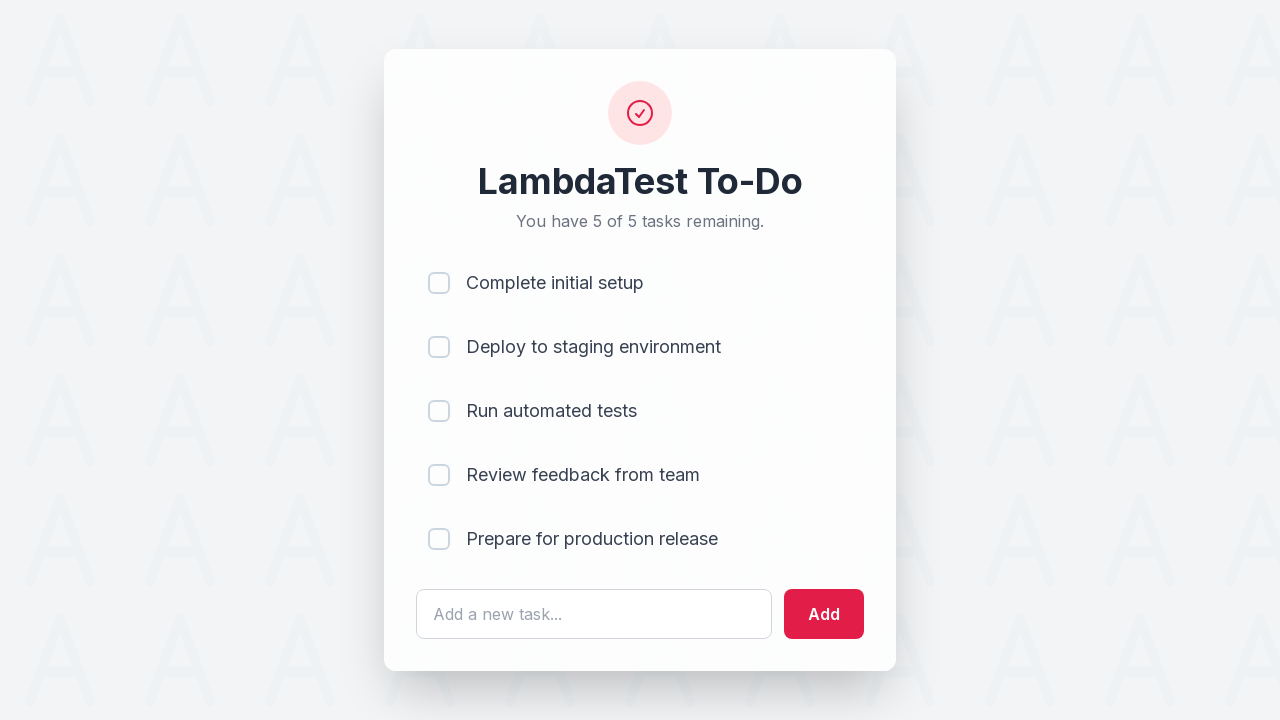

Waited for page to load (domcontentloaded)
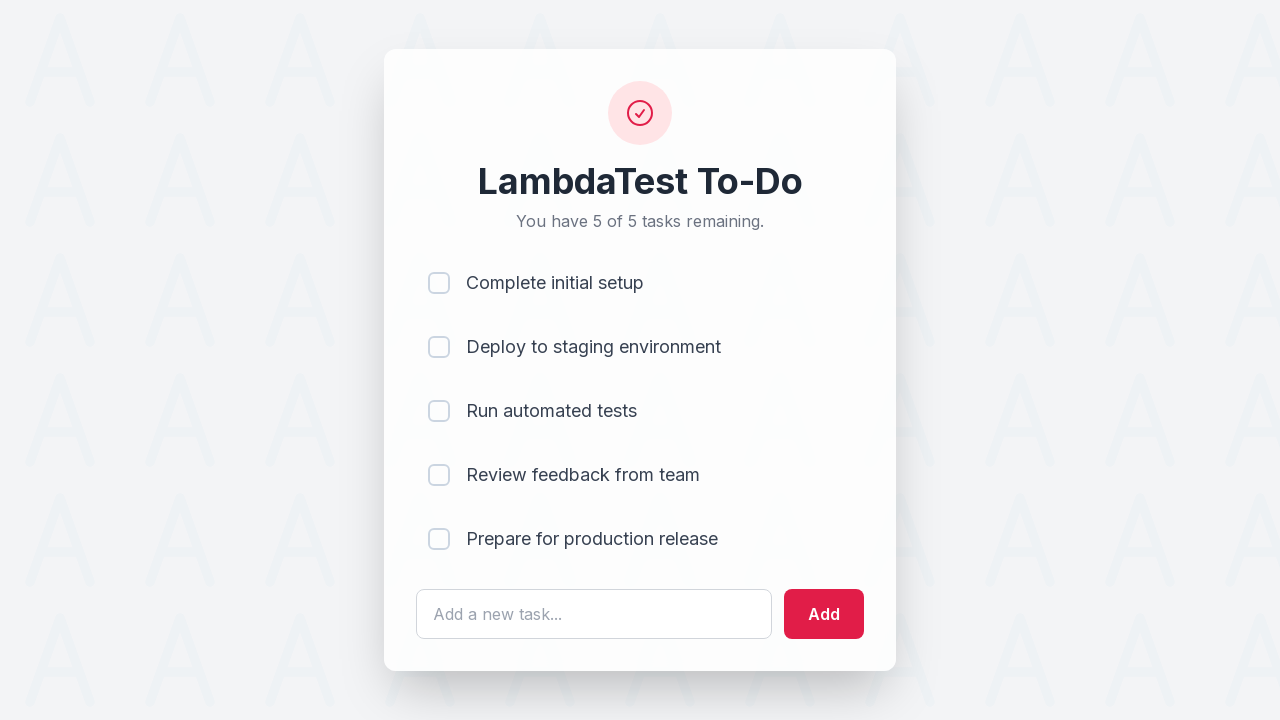

Clicked on first list item at (439, 283) on input[name='li1']
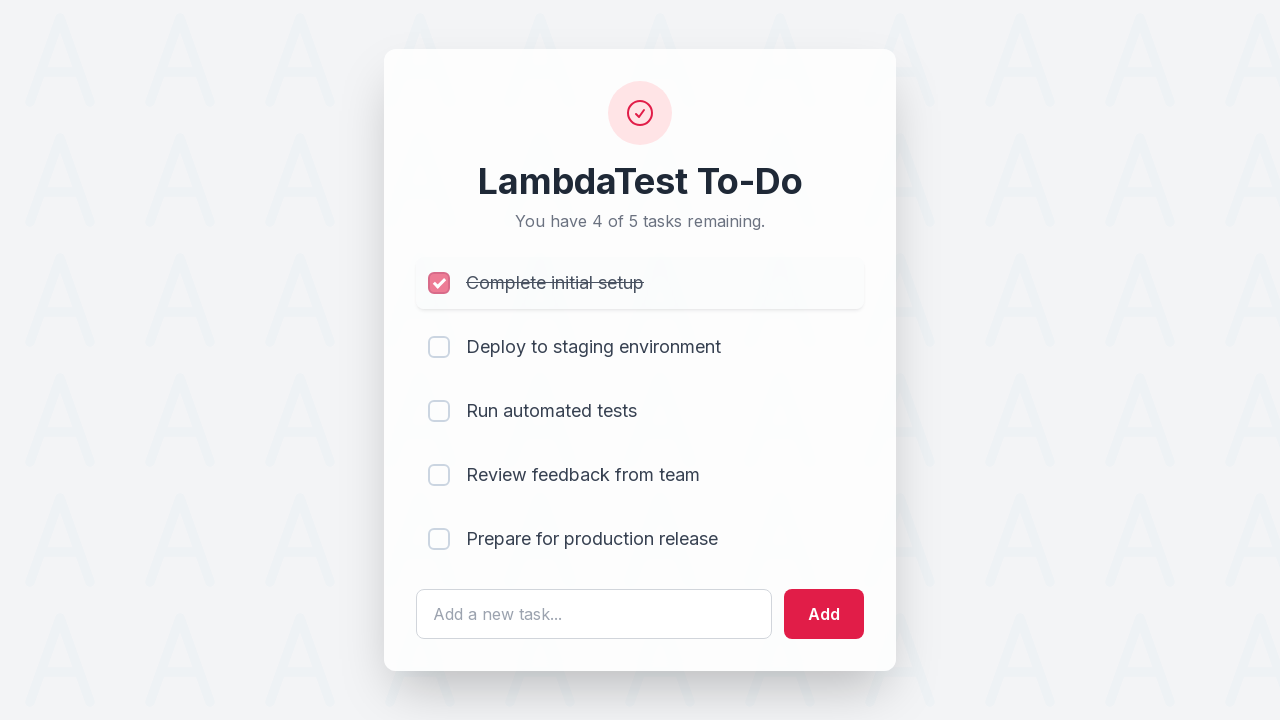

Clicked on second list item at (439, 347) on input[name='li2']
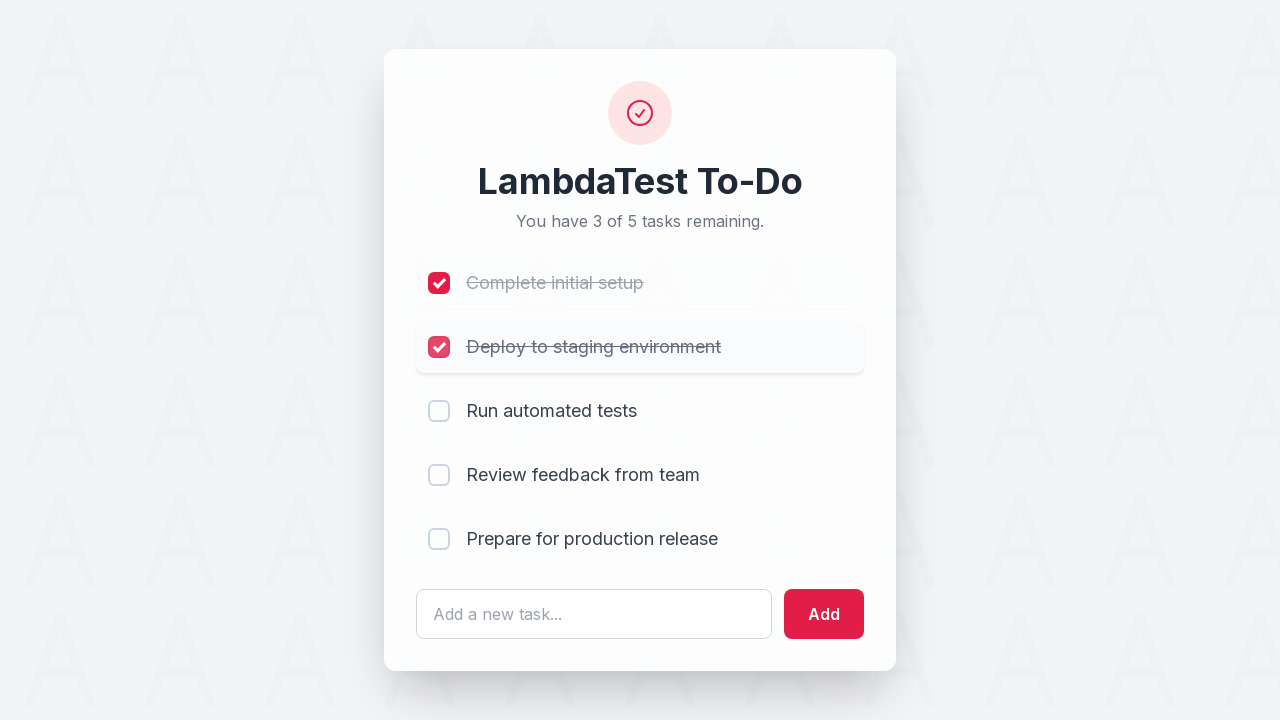

Filled todo text input with 'Yey, Let's add it to list' on #sampletodotext
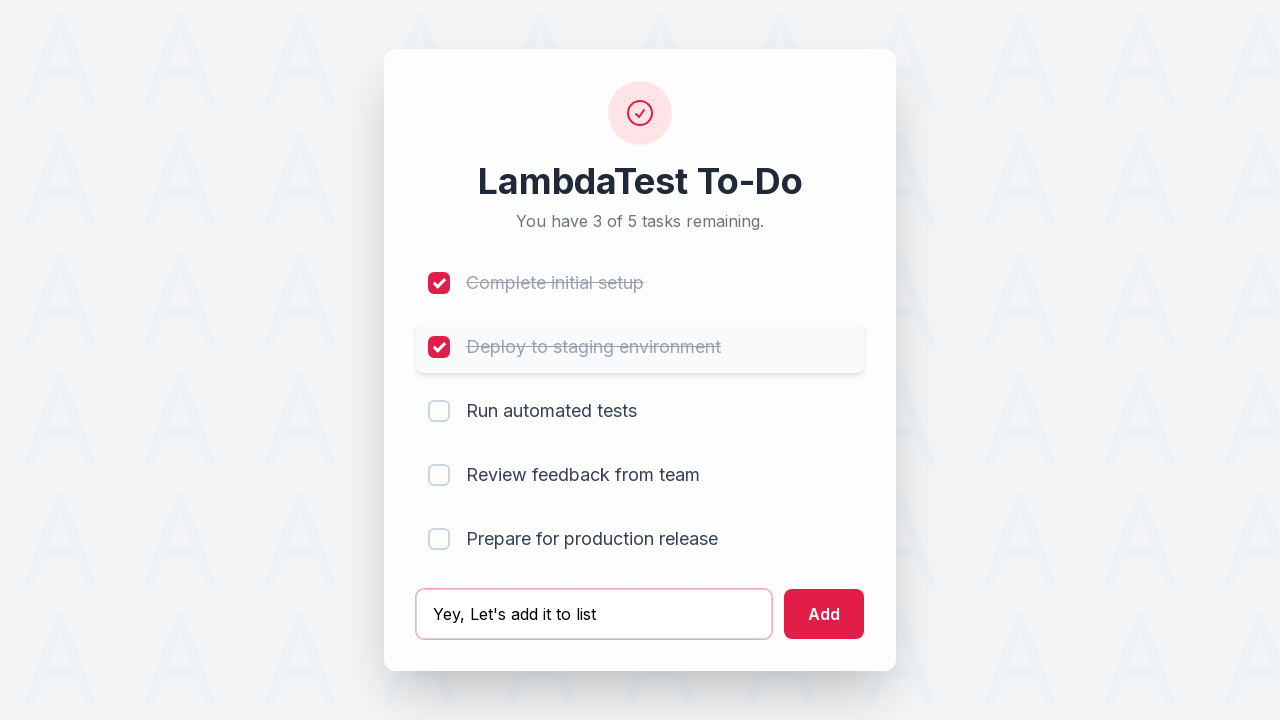

Clicked add button to submit new todo item at (824, 614) on #addbutton
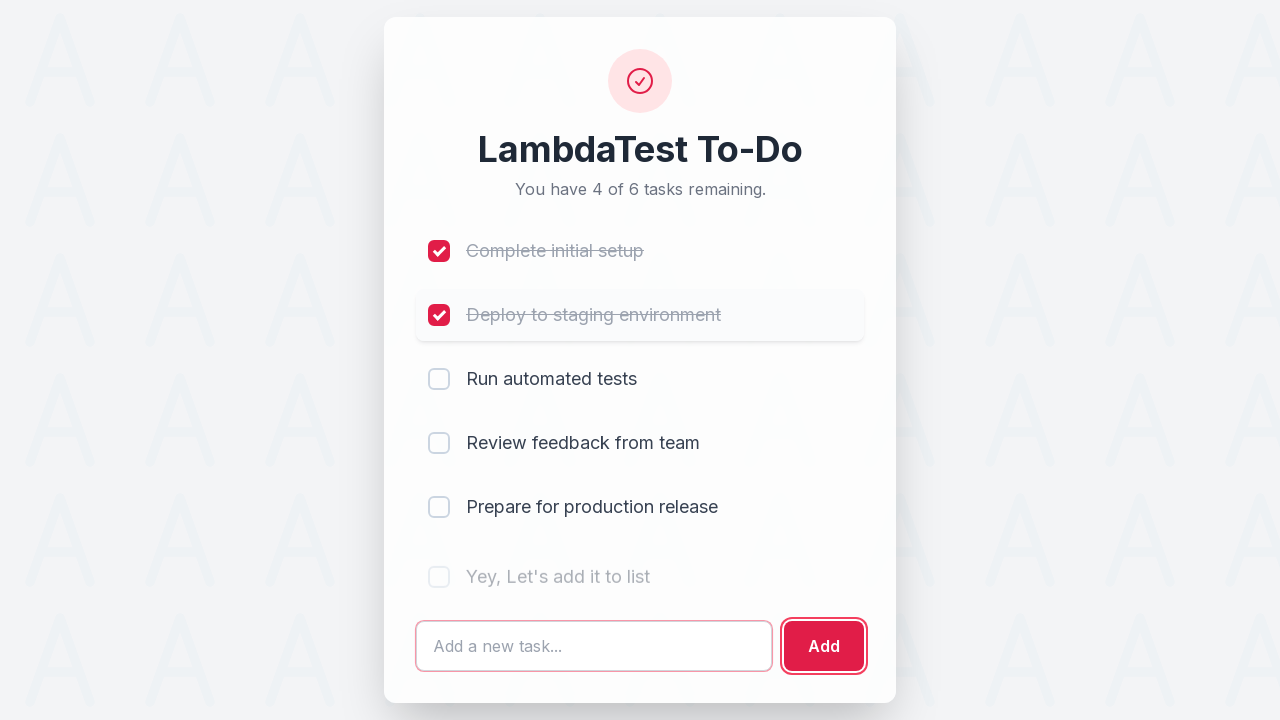

Waited for new todo item to appear in list
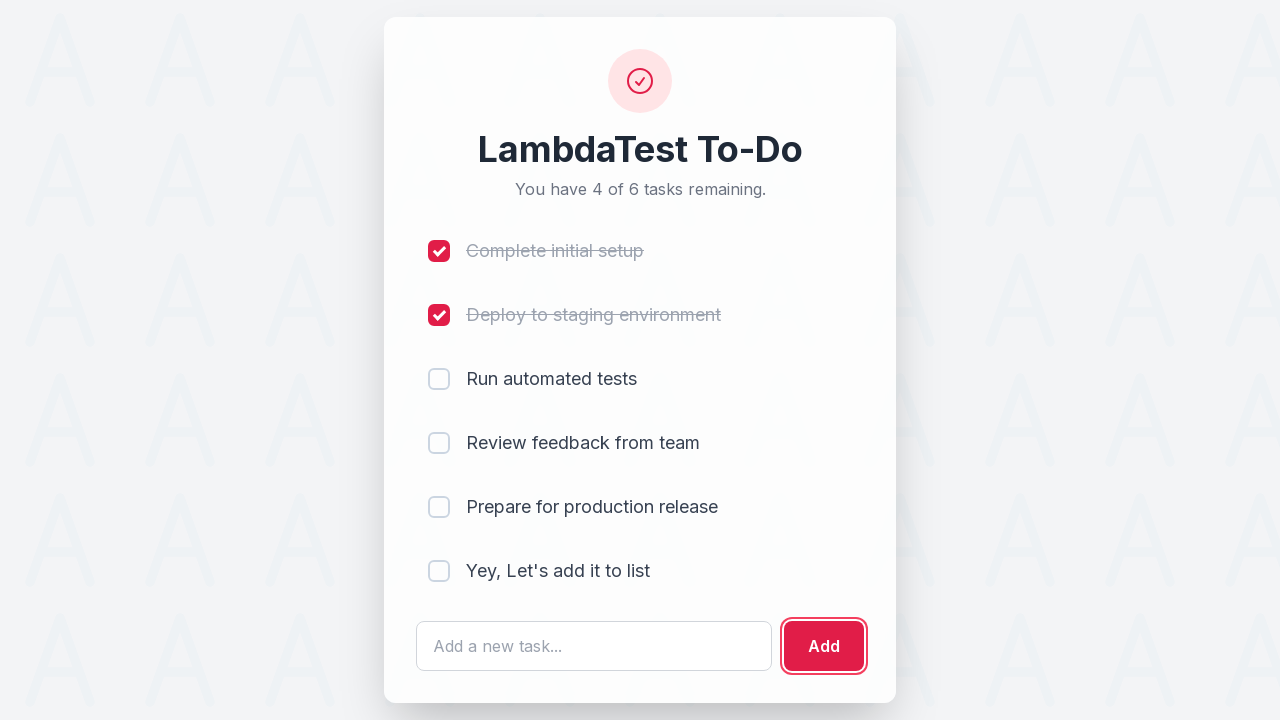

Retrieved text content of added todo item
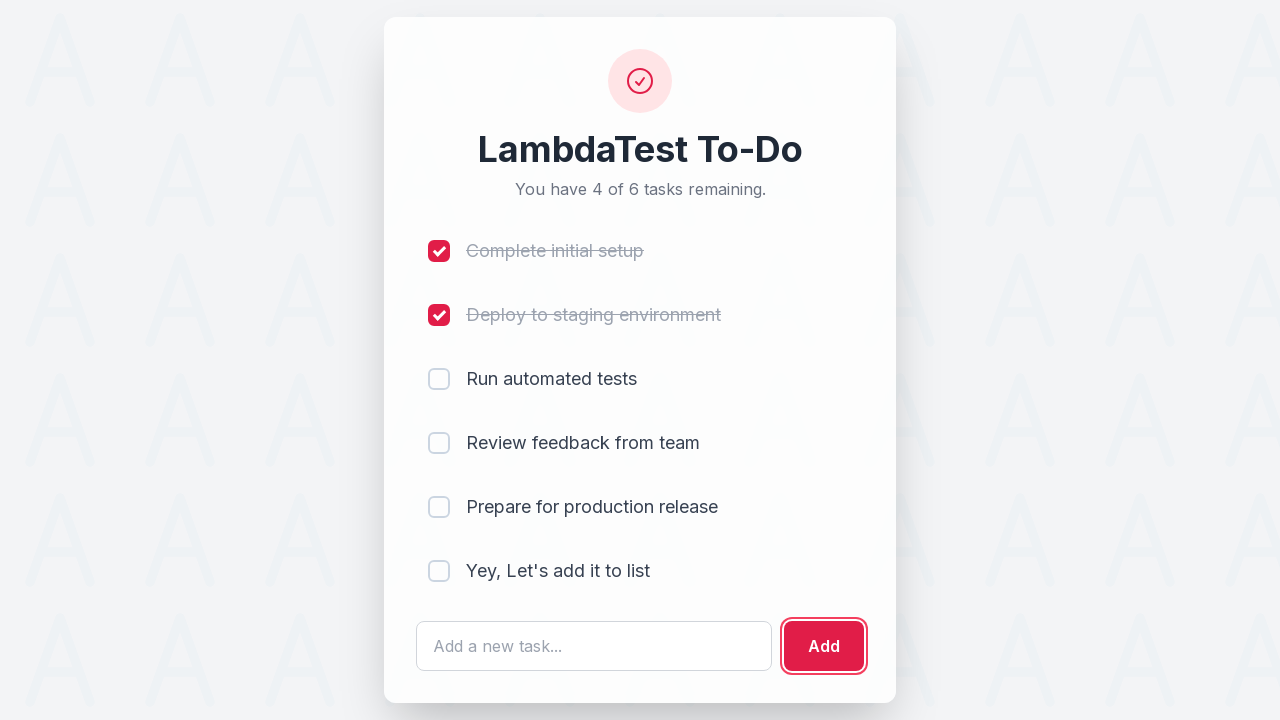

Verified added item contains expected text
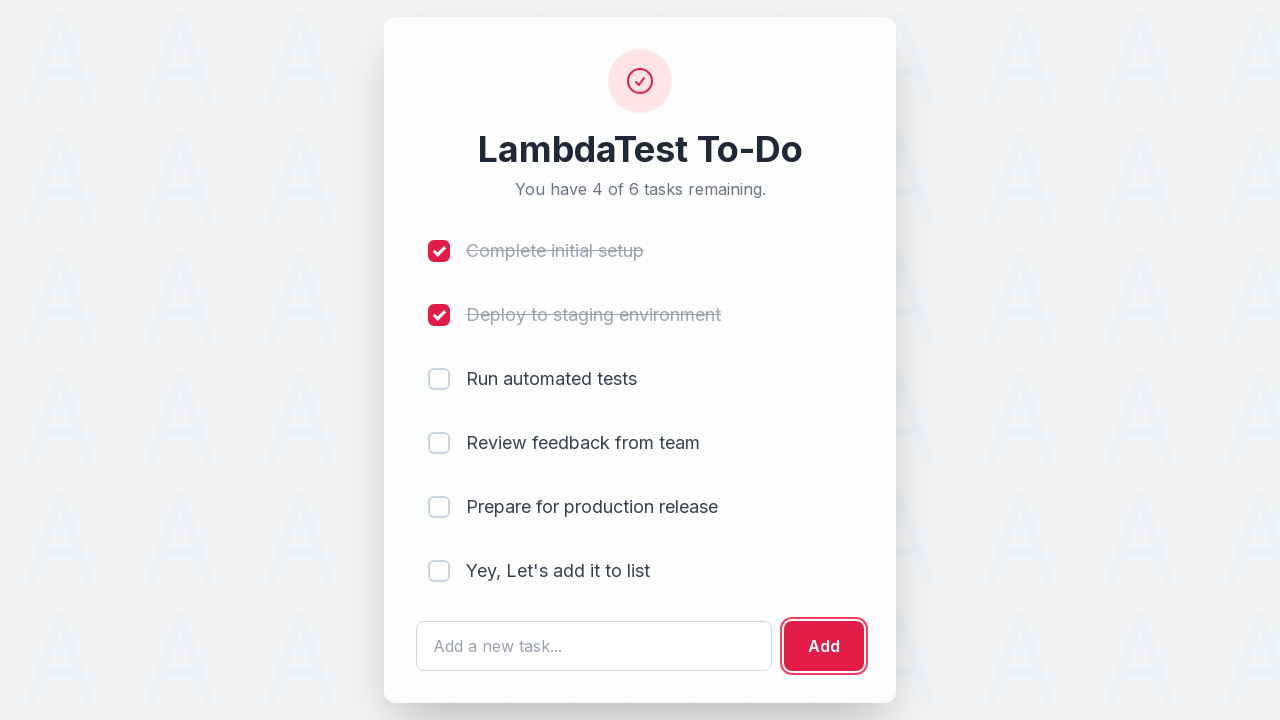

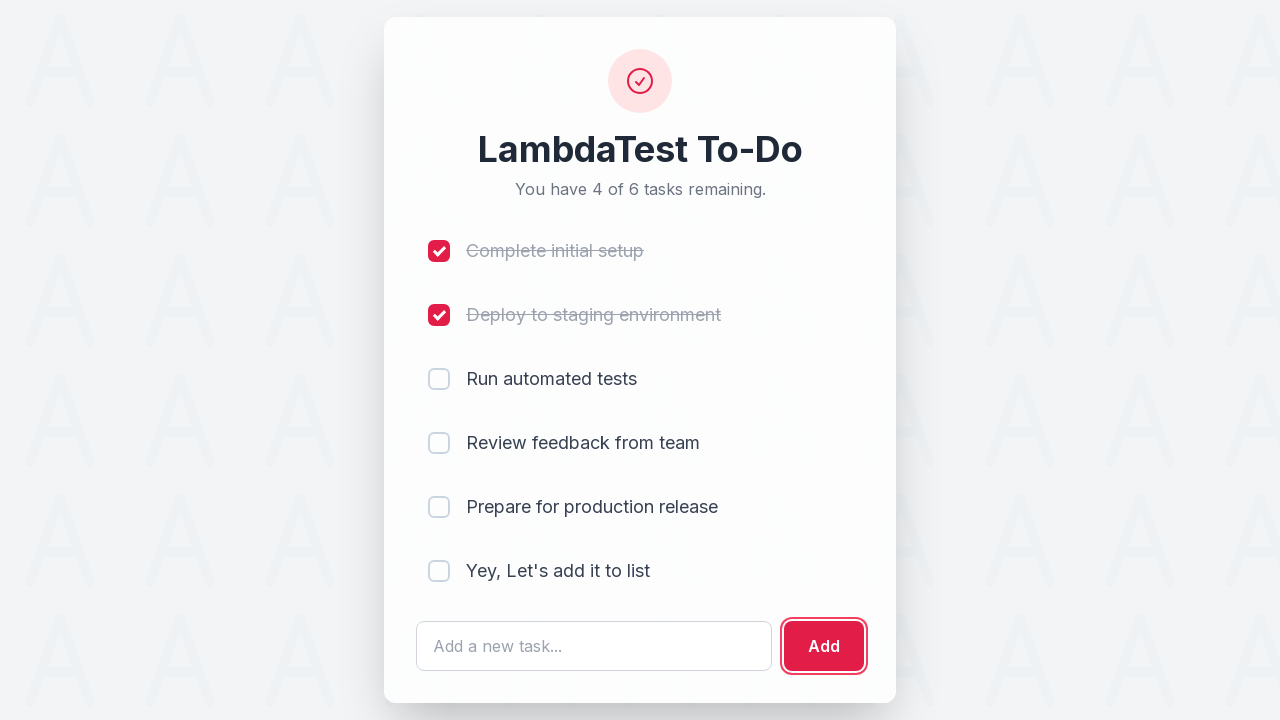